Verifies that the select dropdown in the web form works correctly by selecting options by value and index.

Starting URL: https://bonigarcia.dev/selenium-webdriver-java/

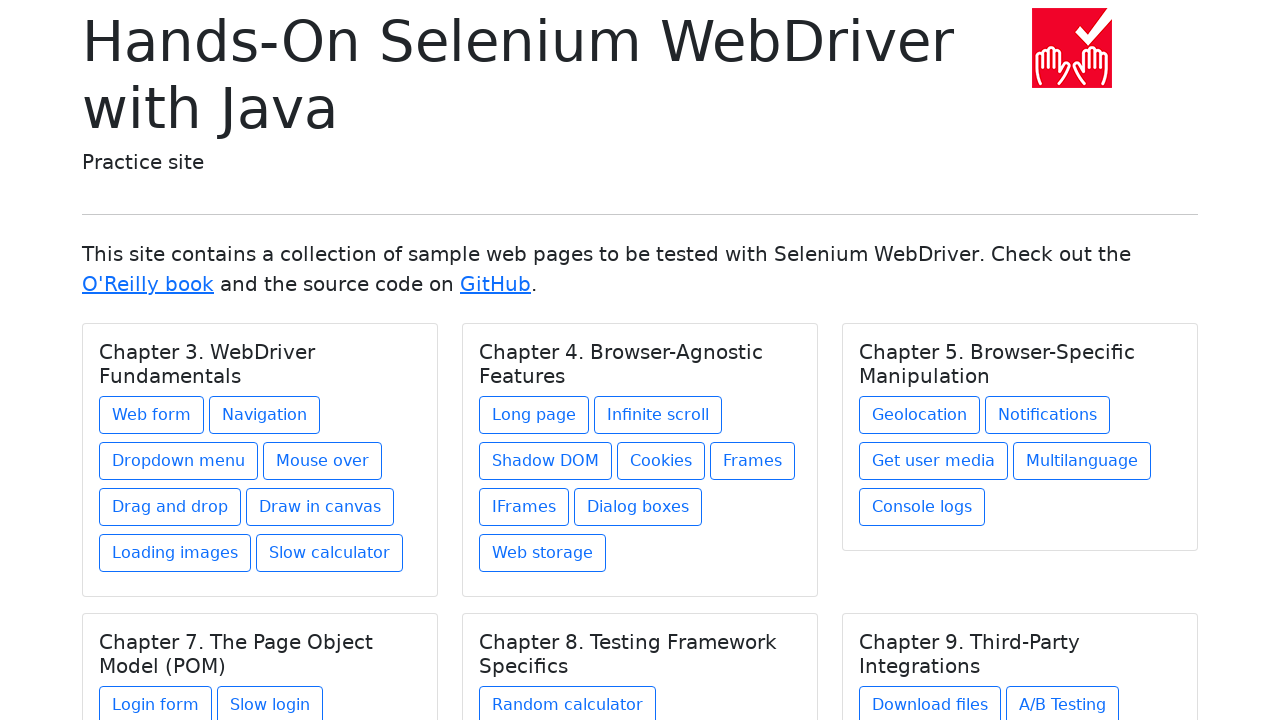

Clicked on web form link at (152, 415) on xpath=//a[@href = 'web-form.html']
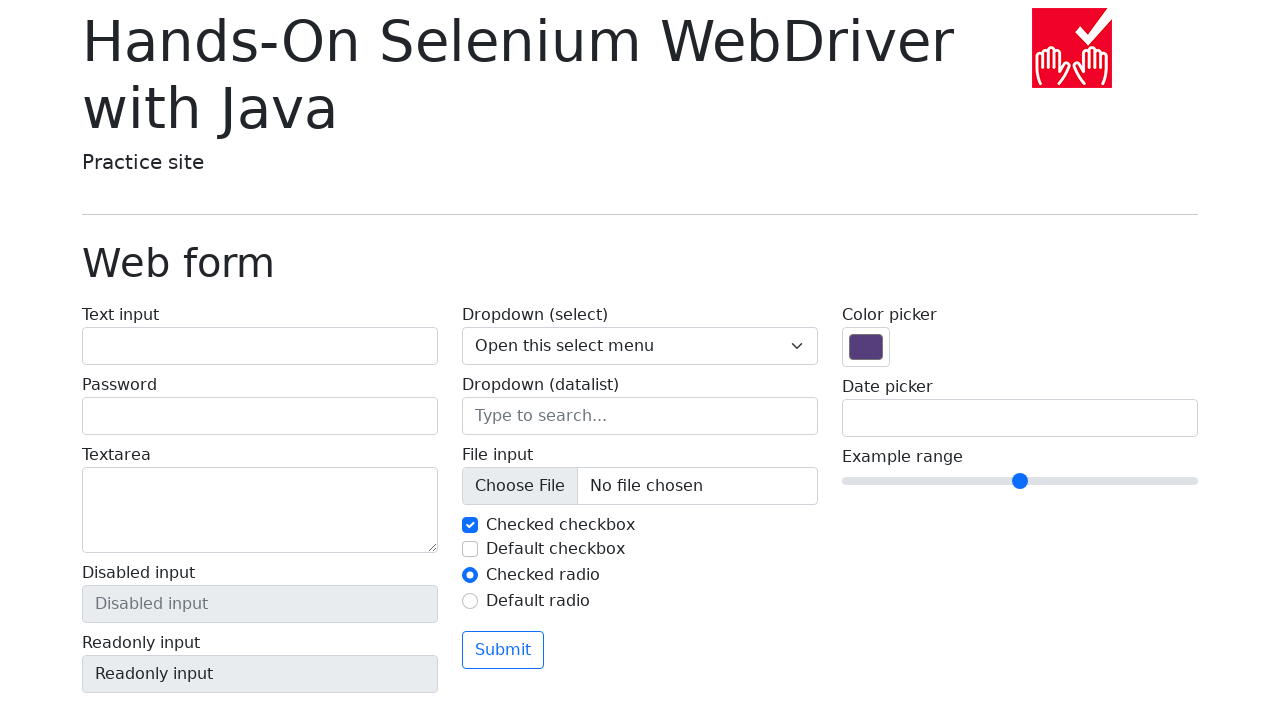

Web form loaded and select dropdown is visible
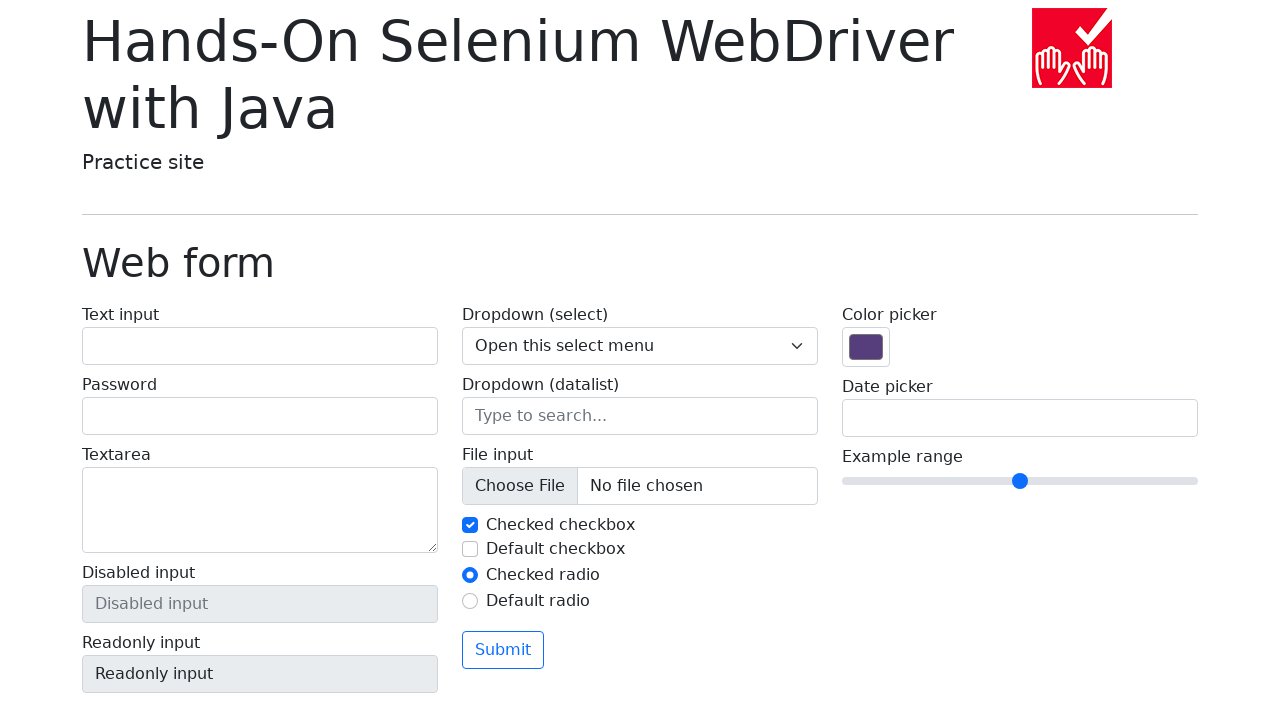

Selected option with value '1' from dropdown on select[name='my-select']
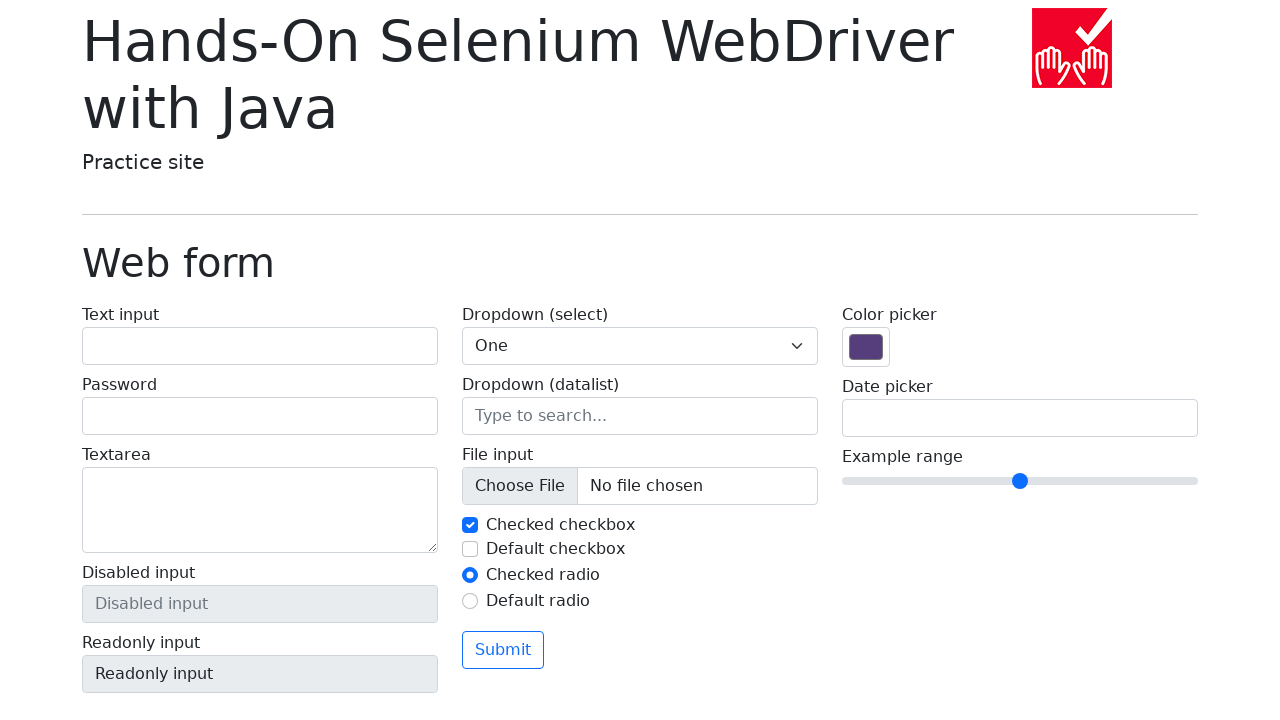

Selected option at index 2 from dropdown on select[name='my-select']
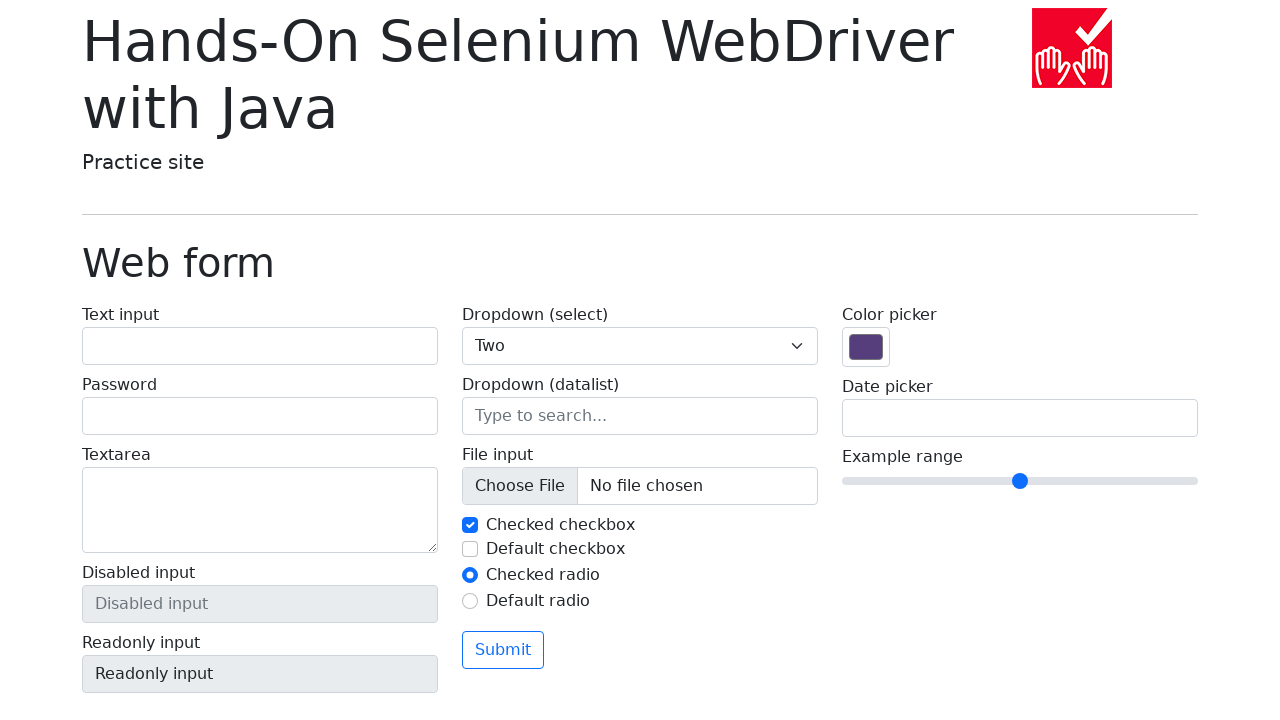

Selected option with value '3' from dropdown on select[name='my-select']
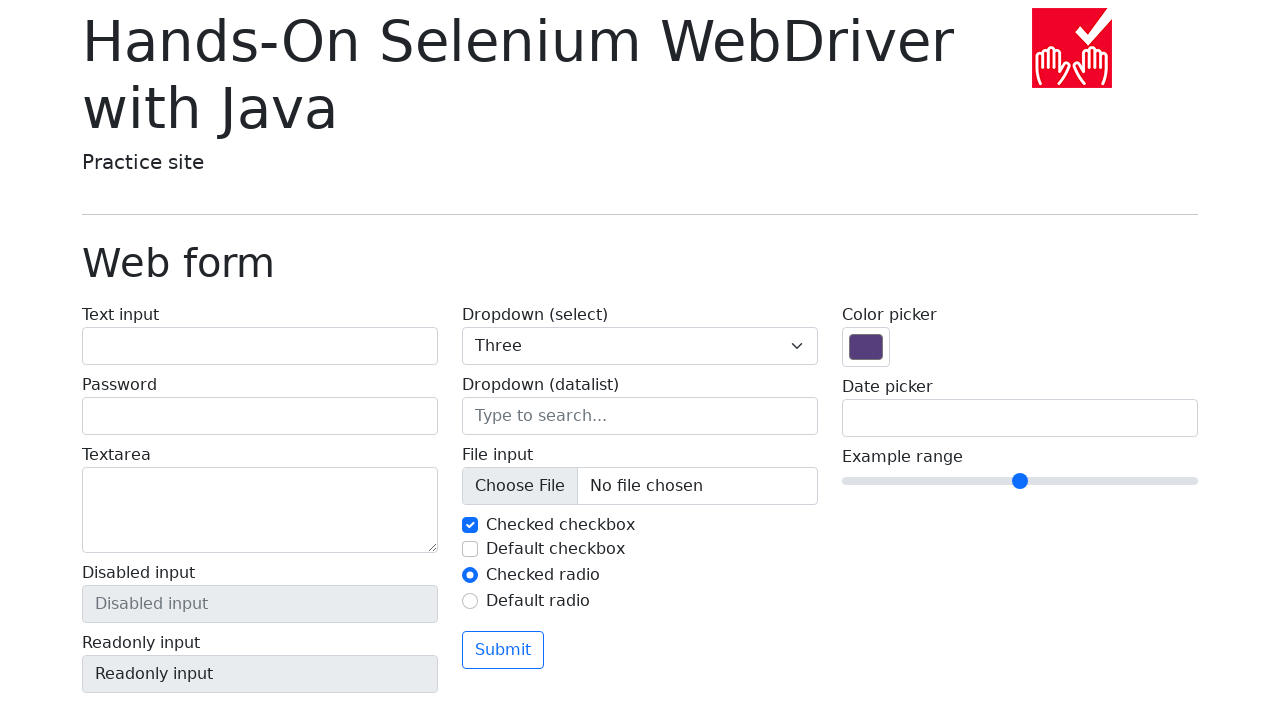

Selected first option (index 0) from dropdown on select[name='my-select']
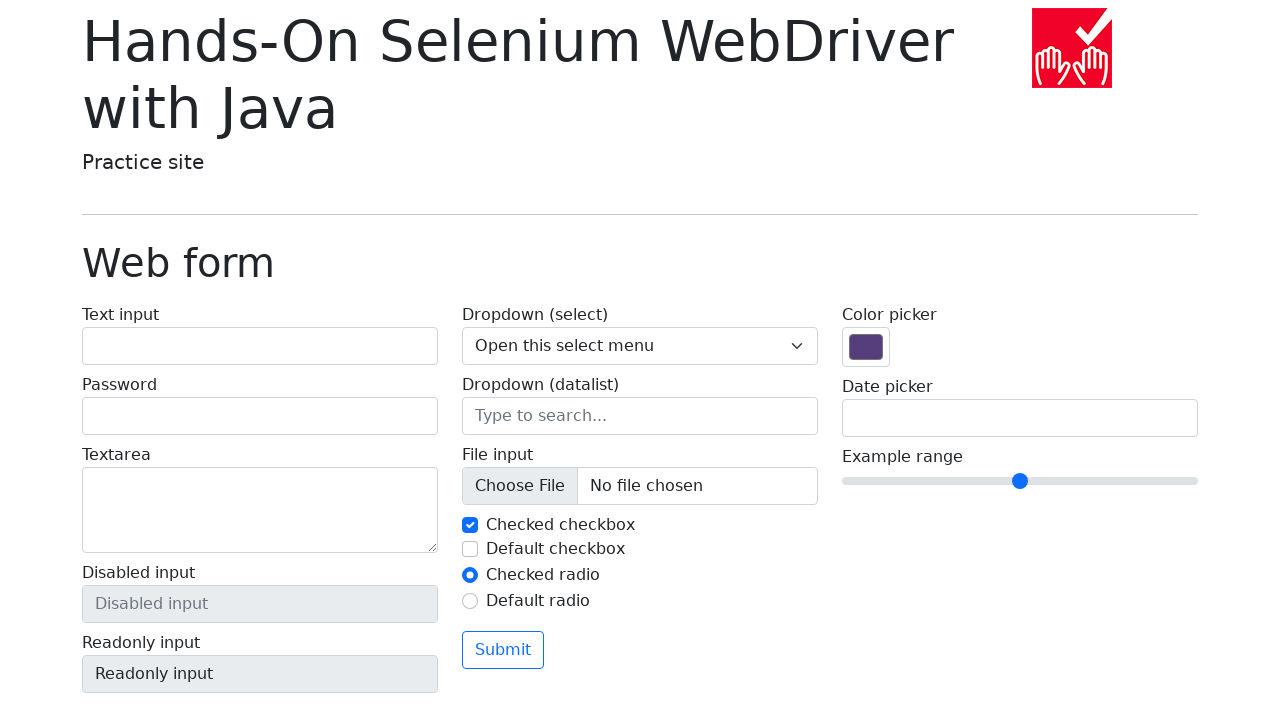

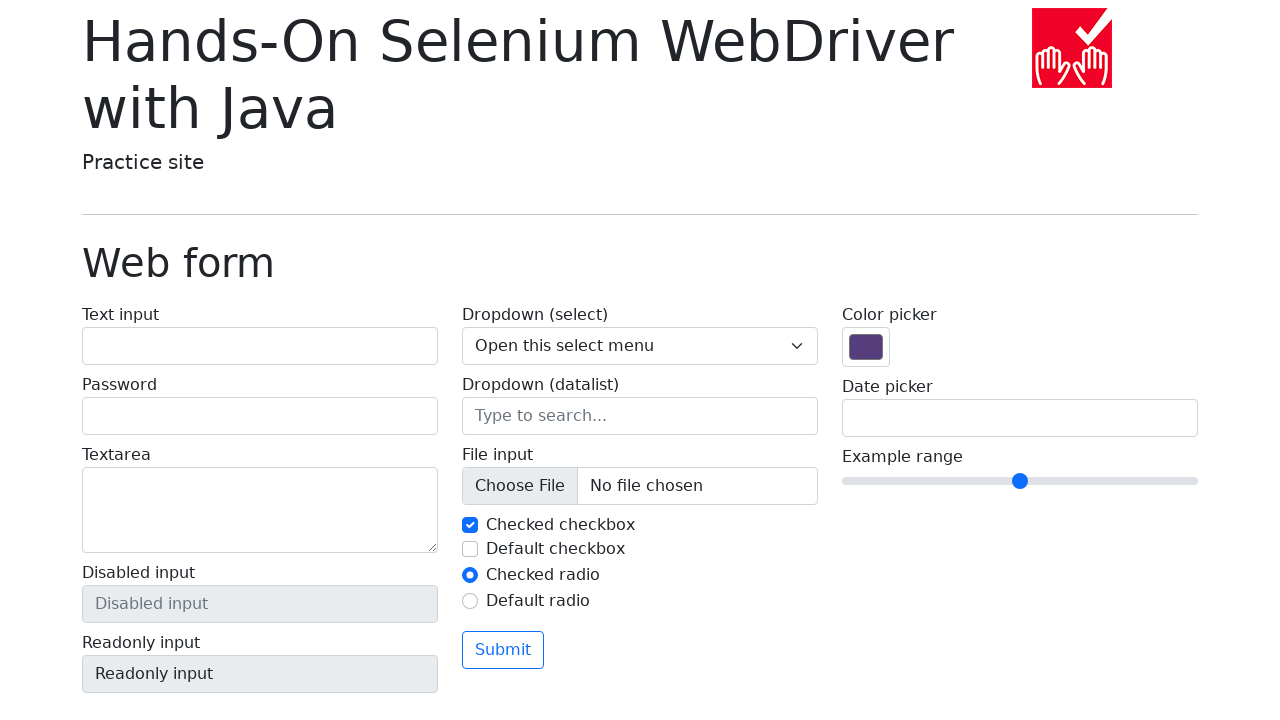